Tests the text input functionality by filling an input field with a new button name, clicking the button to update it, and verifying the button text changes accordingly.

Starting URL: http://www.uitestingplayground.com/textinput

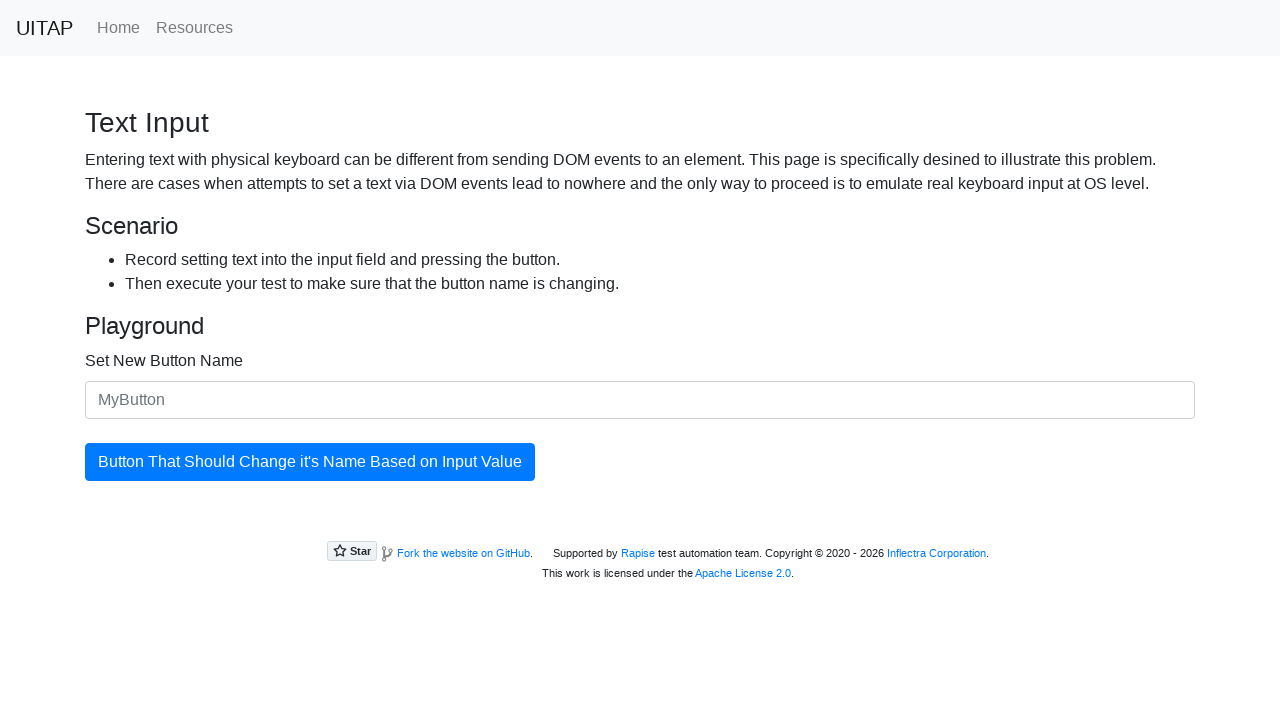

Filled input field with new button name 'The Best Button' on #newButtonName
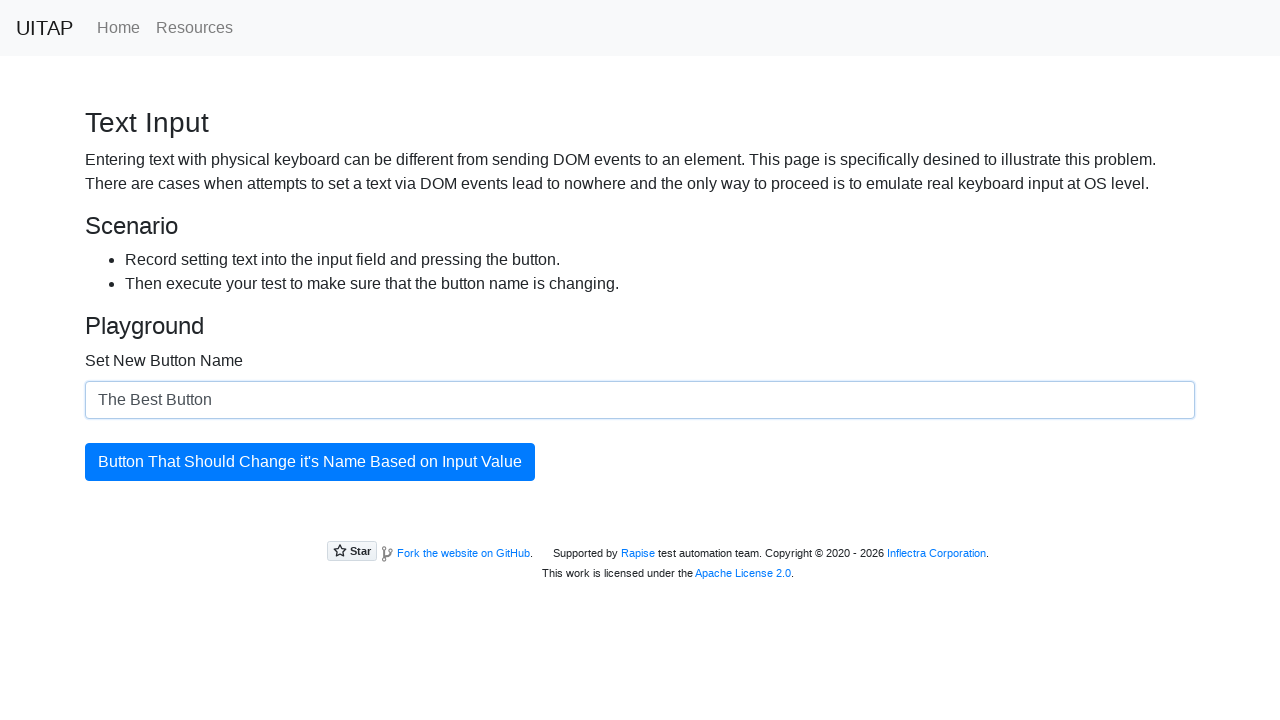

Clicked the update button to apply the new button name at (310, 462) on #updatingButton
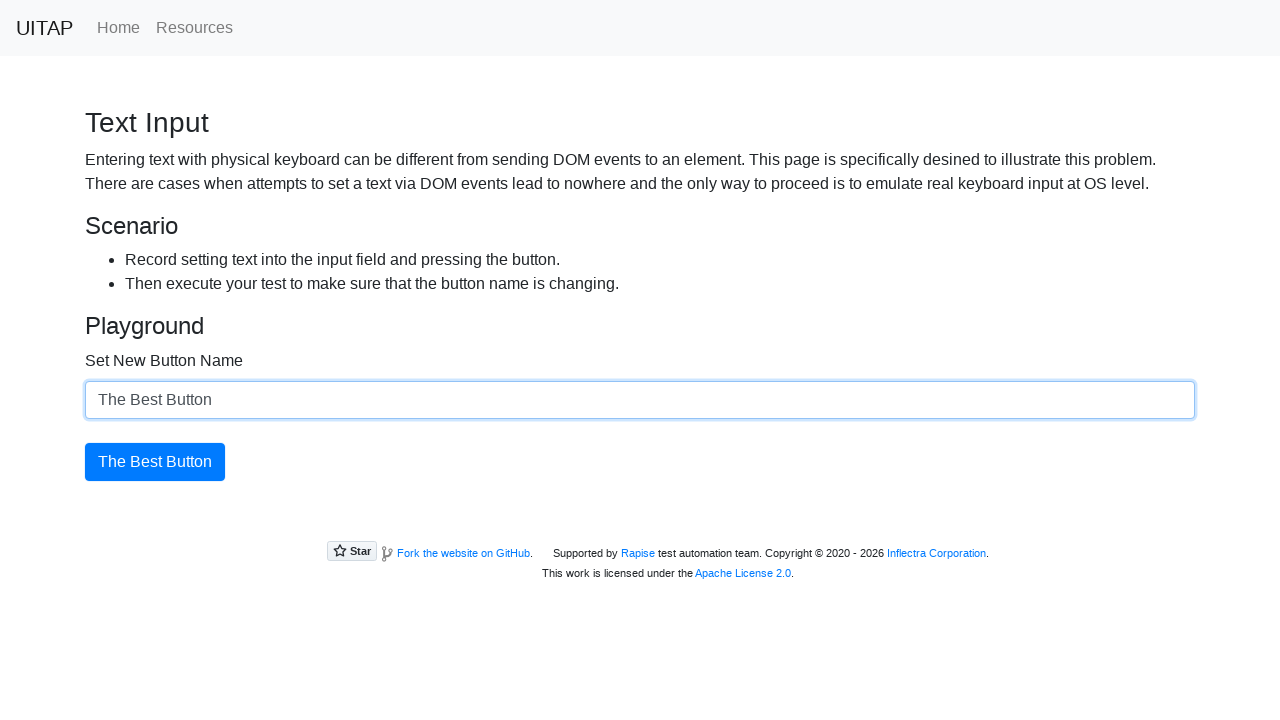

Verified that the button text has been updated to 'The Best Button'
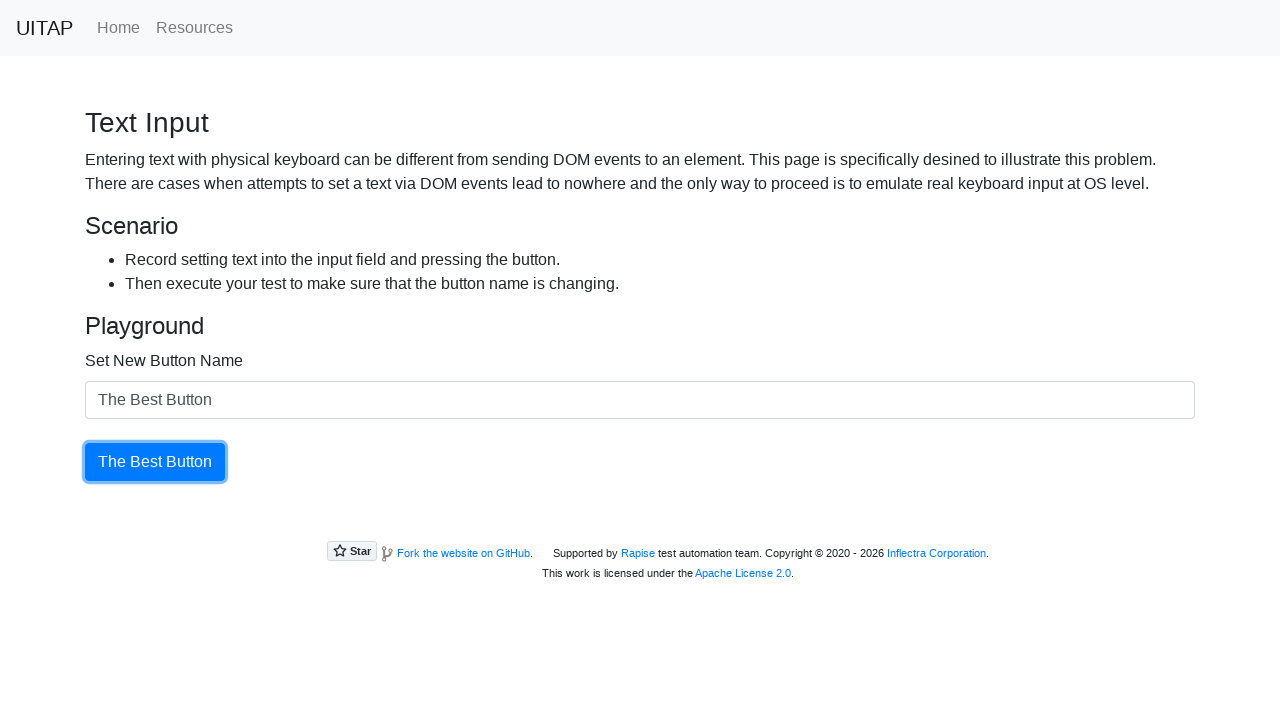

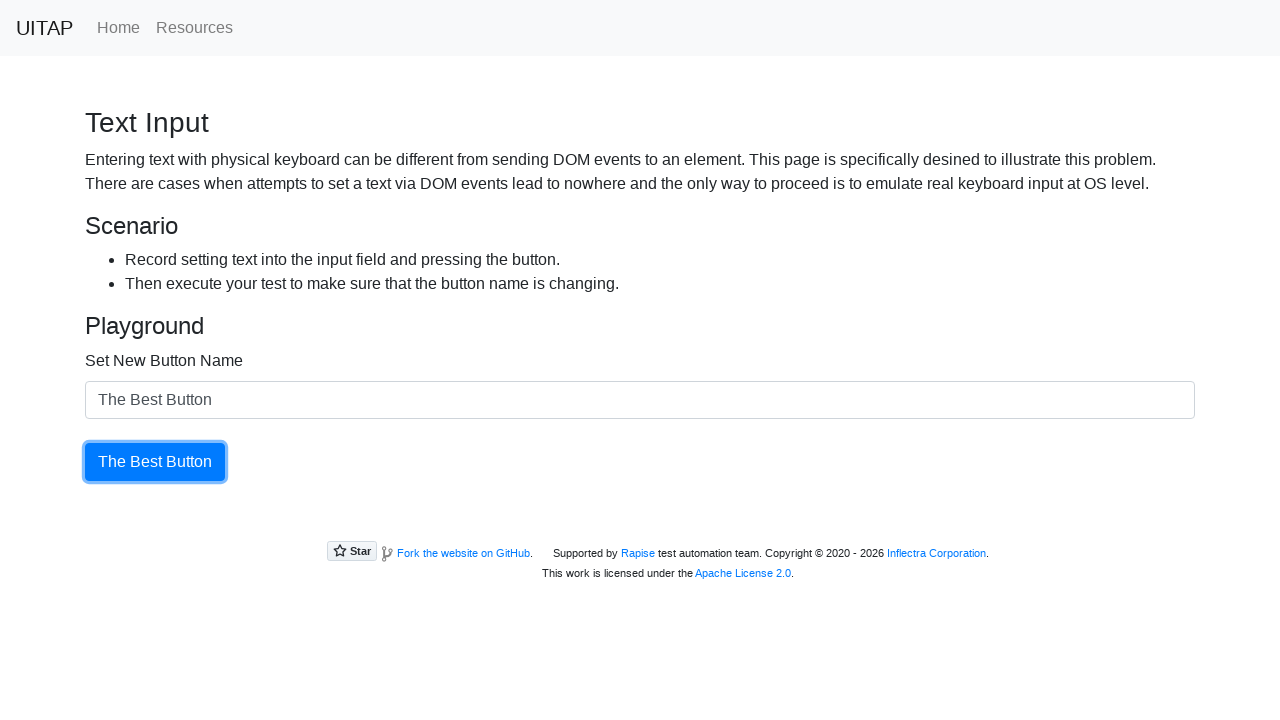